Tests table sorting functionality by clicking the first column header and verifies sorting works correctly. Then navigates through pagination to find a specific item ("Rice") in the table.

Starting URL: https://rahulshettyacademy.com/greenkart/#/offers

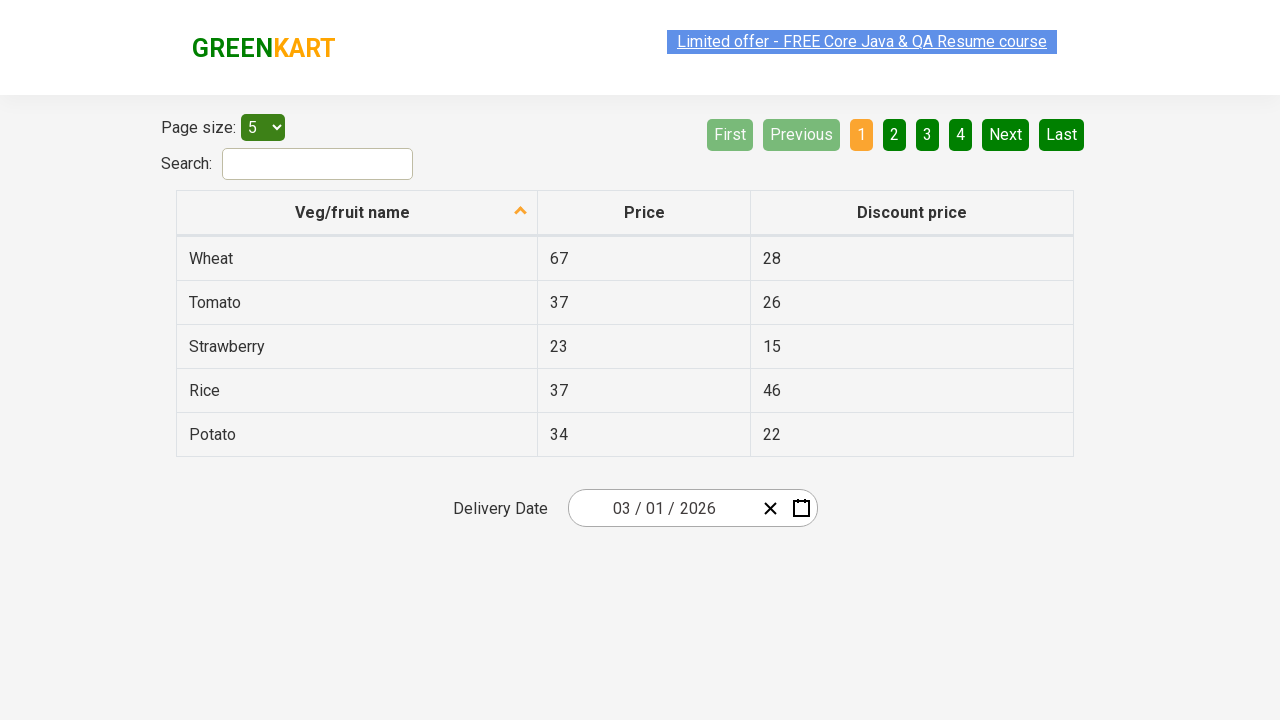

Clicked first column header to sort table at (357, 213) on xpath=//tr/th[1]
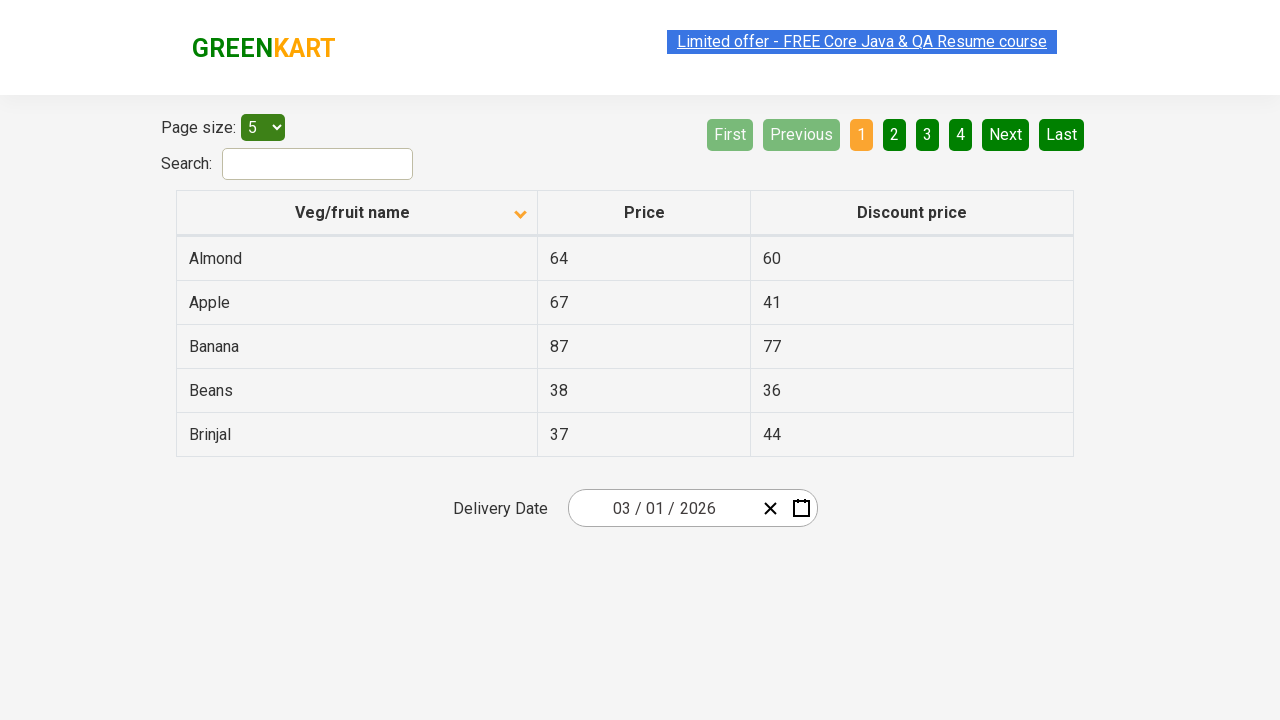

Table updated after sorting
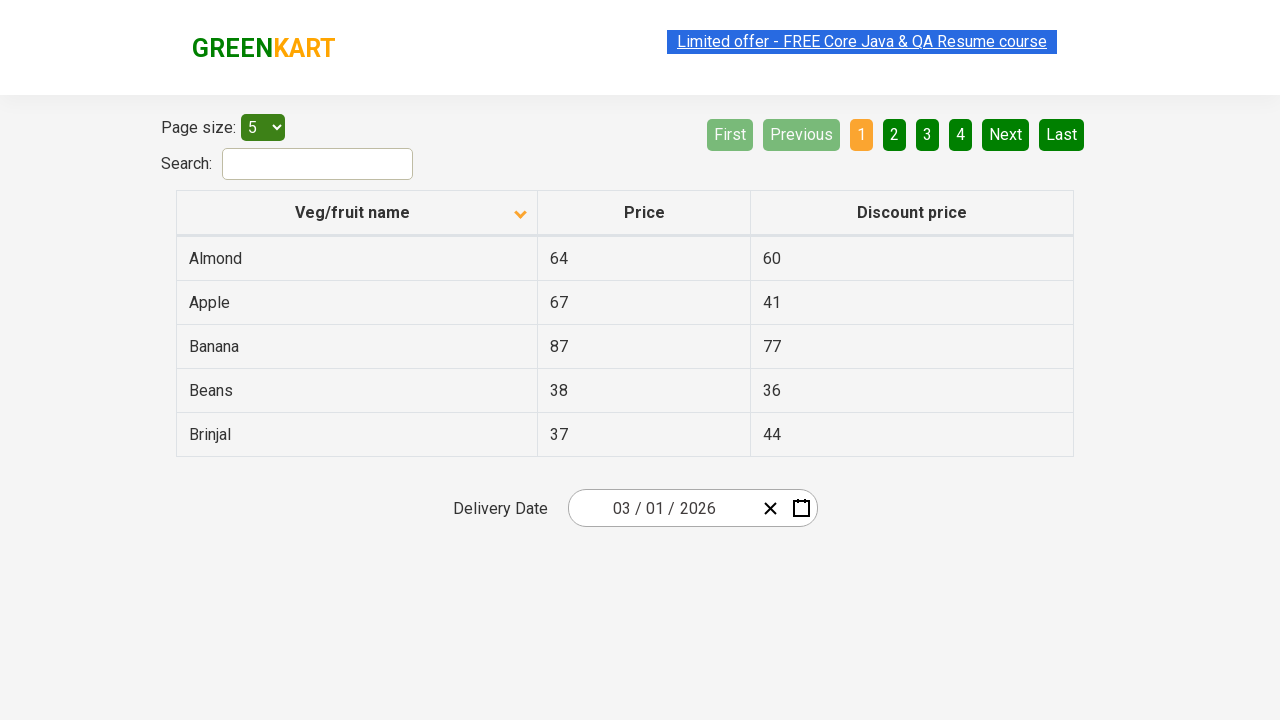

Retrieved all items from first column for sorting verification
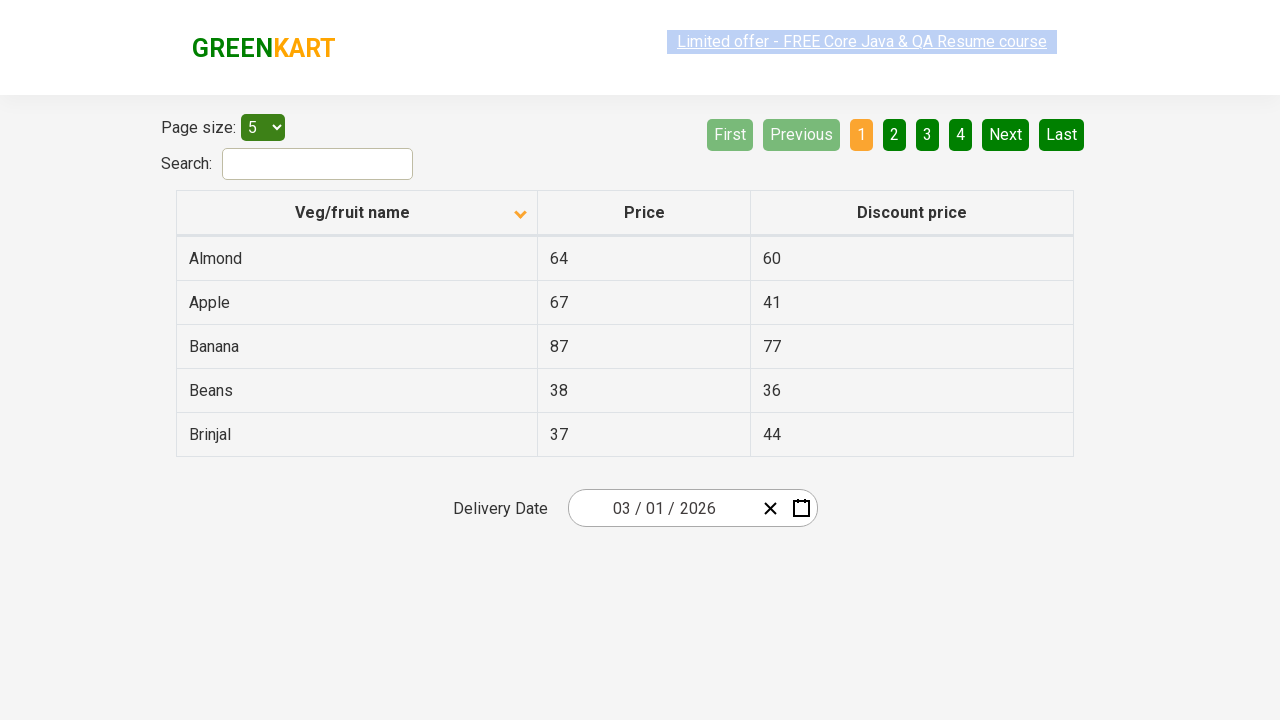

Verified that table is correctly sorted in ascending order
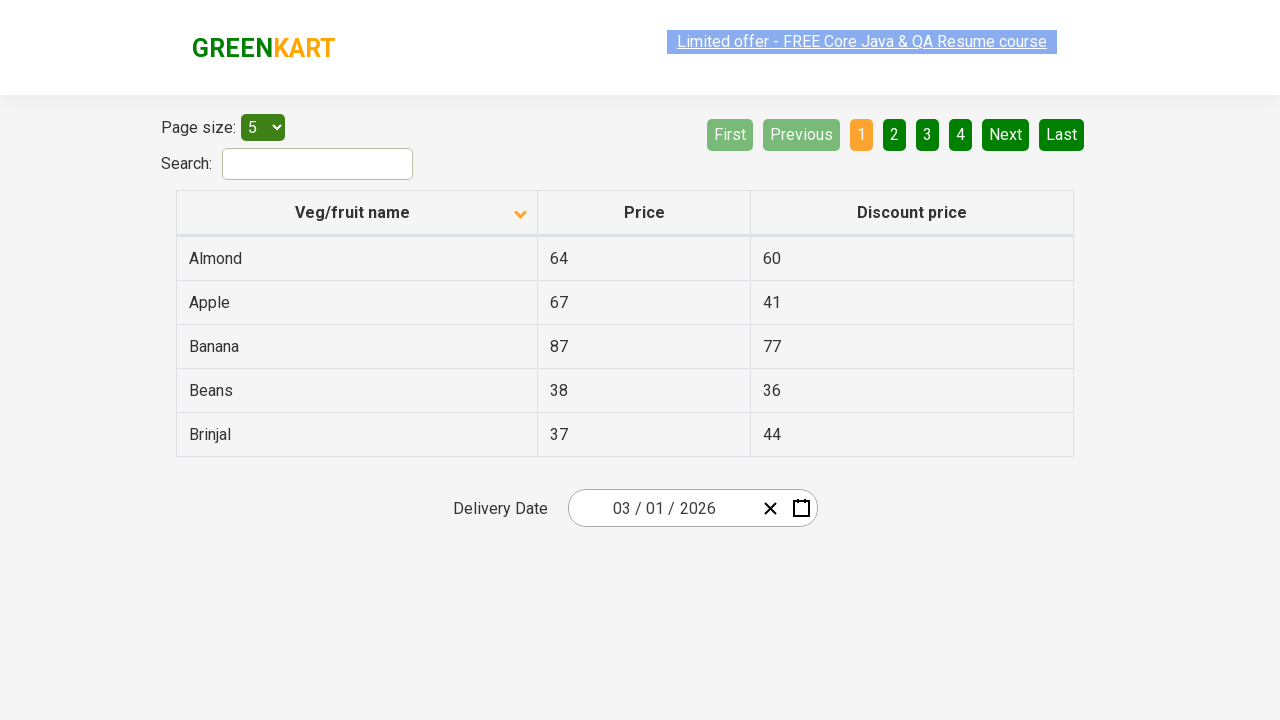

Retrieved current page row items to search for Rice
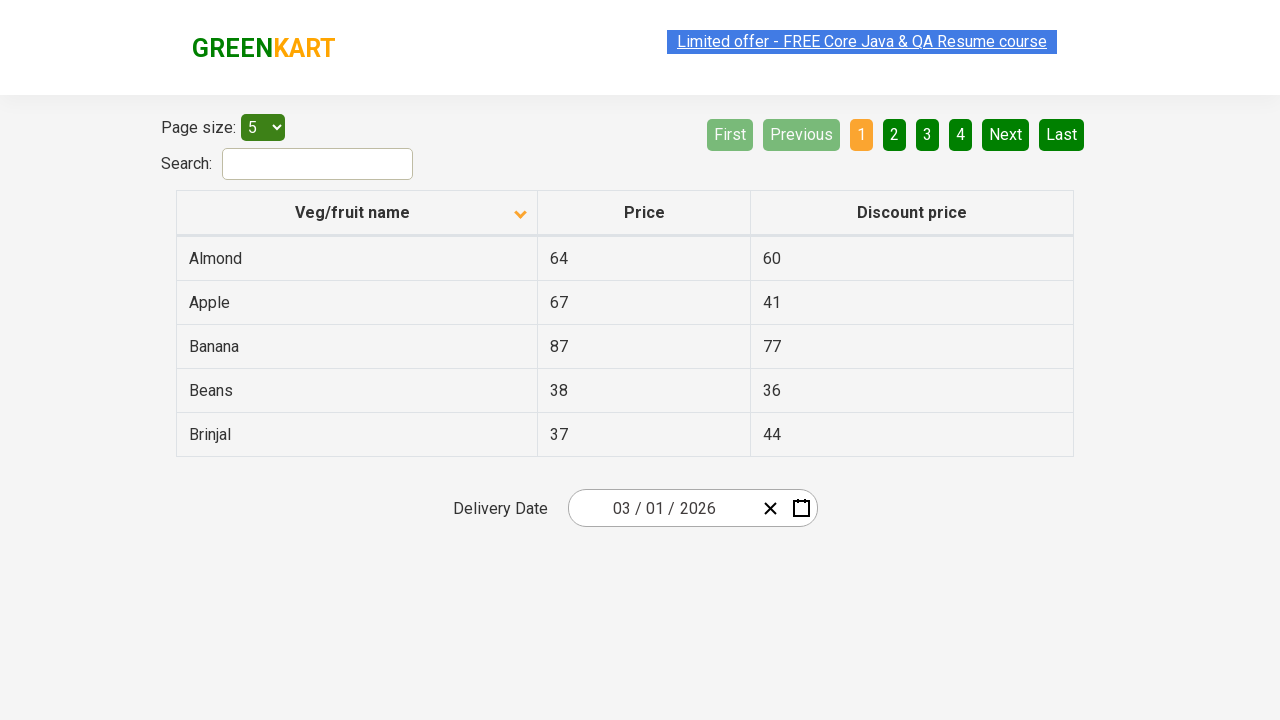

Clicked Next button to navigate to next page at (1006, 134) on [aria-label='Next']
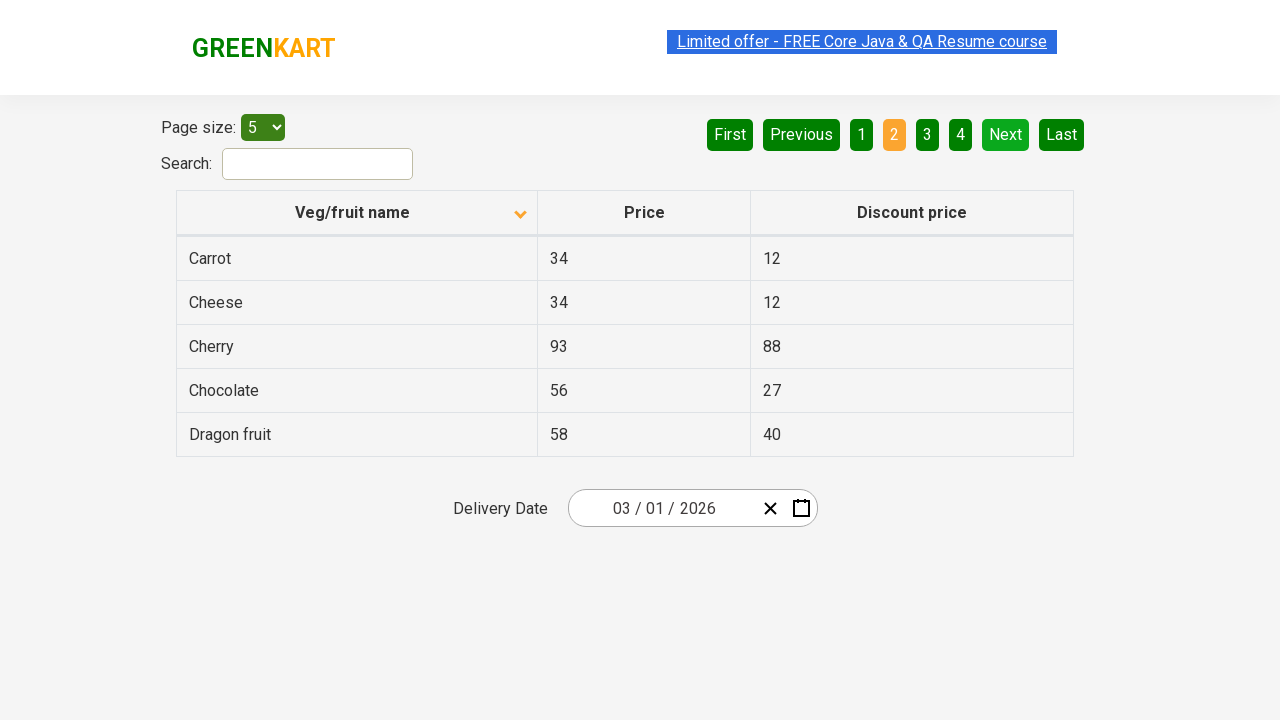

Waited for next page to load
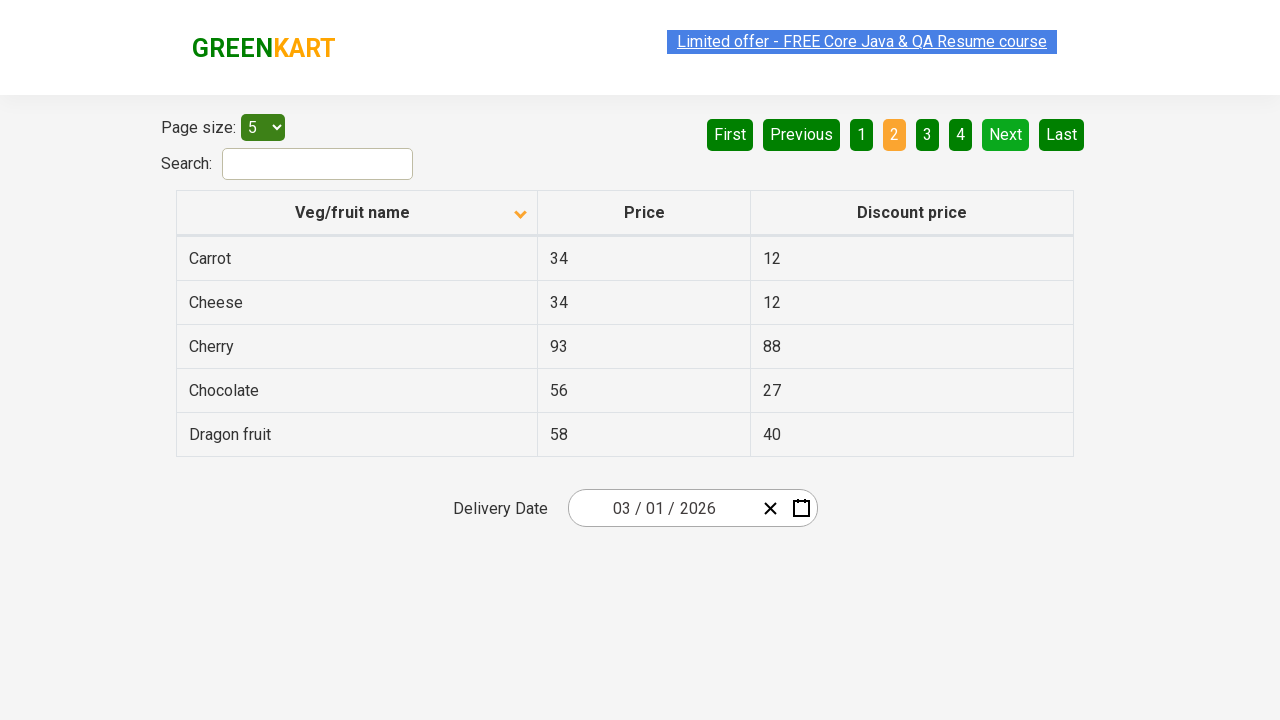

Retrieved current page row items to search for Rice
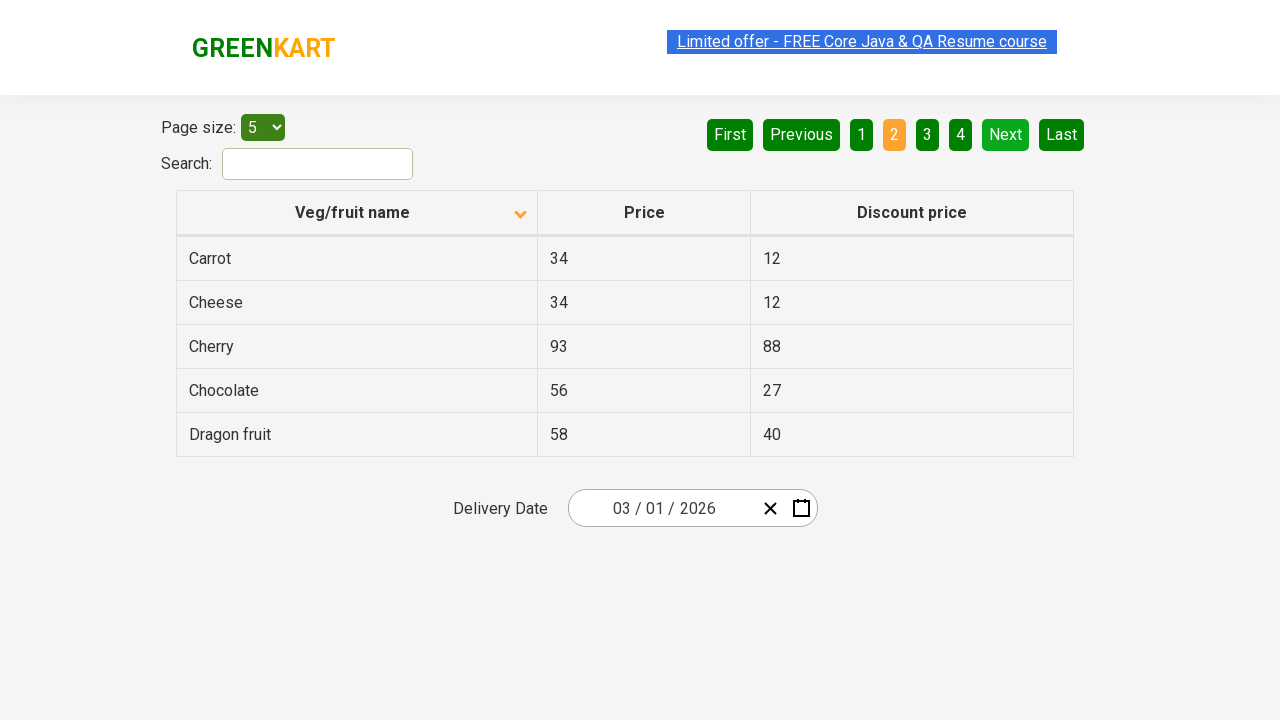

Clicked Next button to navigate to next page at (1006, 134) on [aria-label='Next']
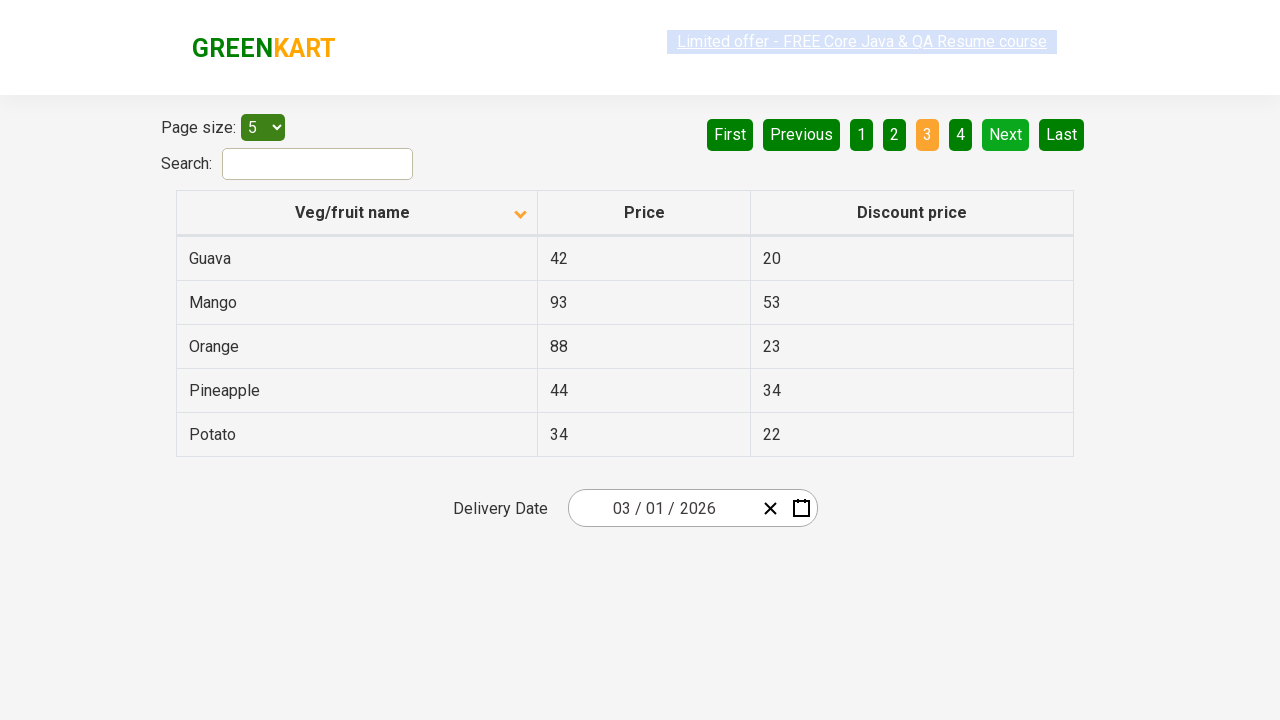

Waited for next page to load
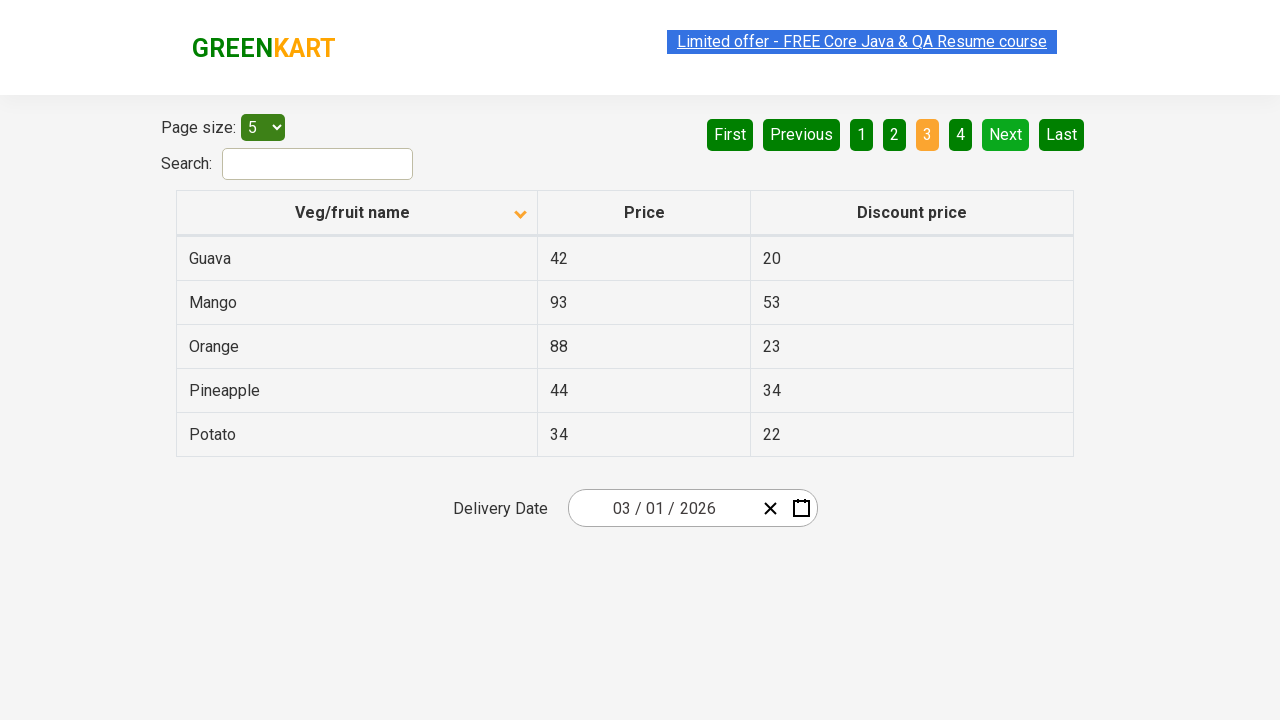

Retrieved current page row items to search for Rice
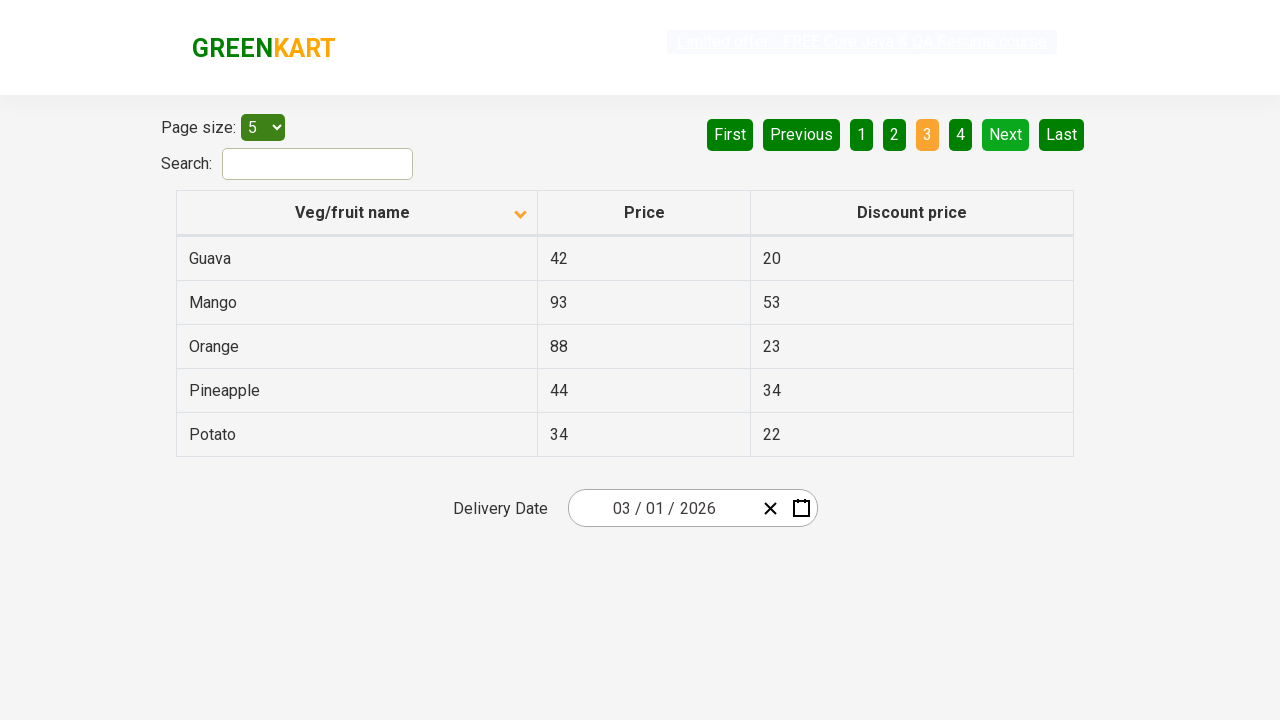

Clicked Next button to navigate to next page at (1006, 134) on [aria-label='Next']
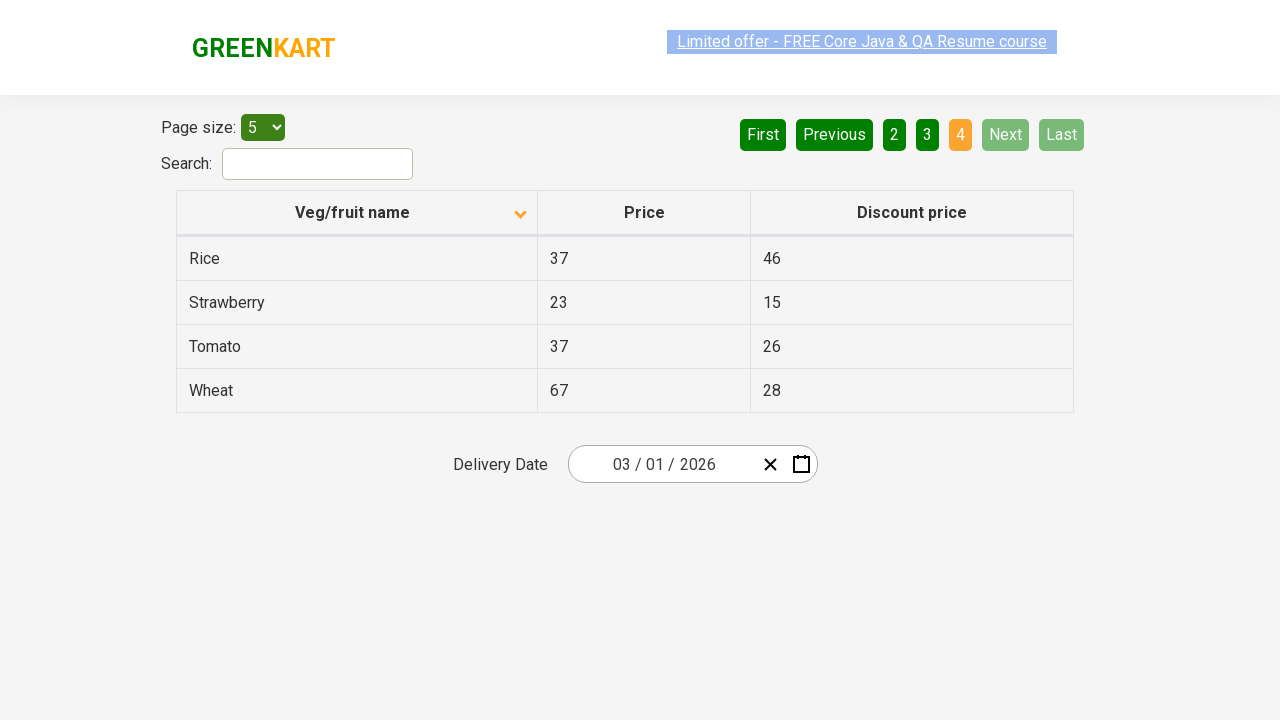

Waited for next page to load
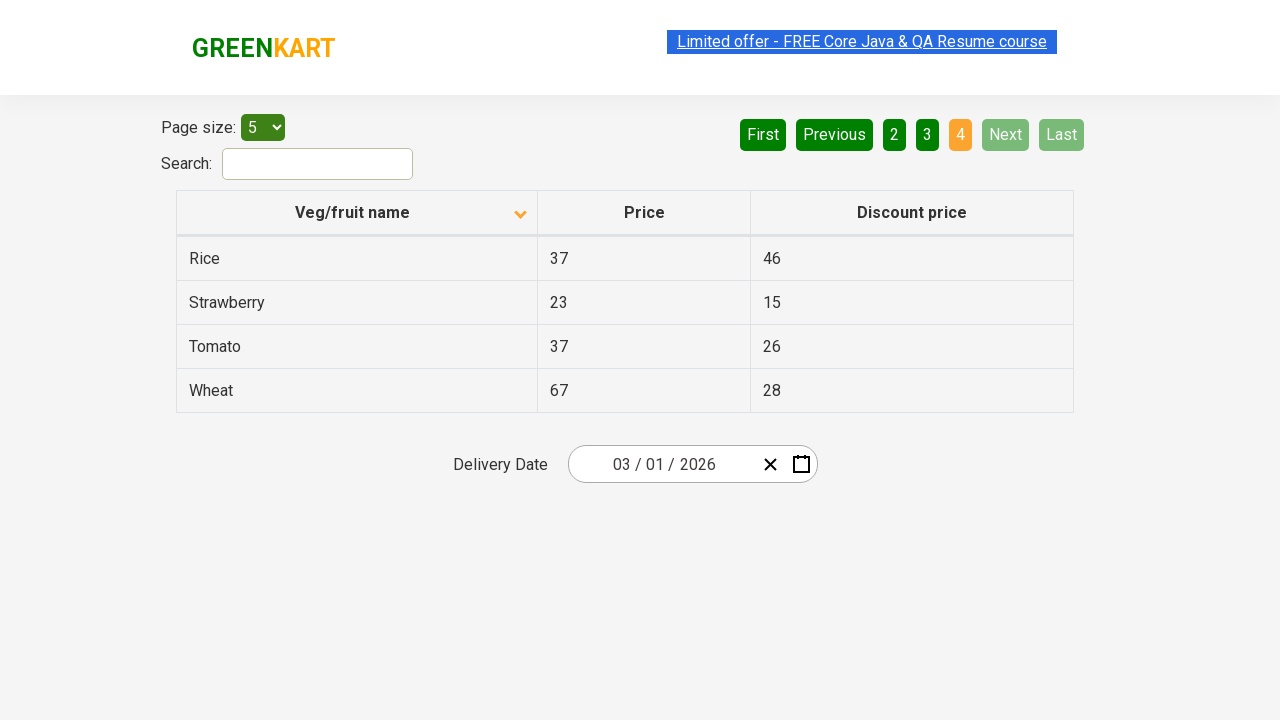

Retrieved current page row items to search for Rice
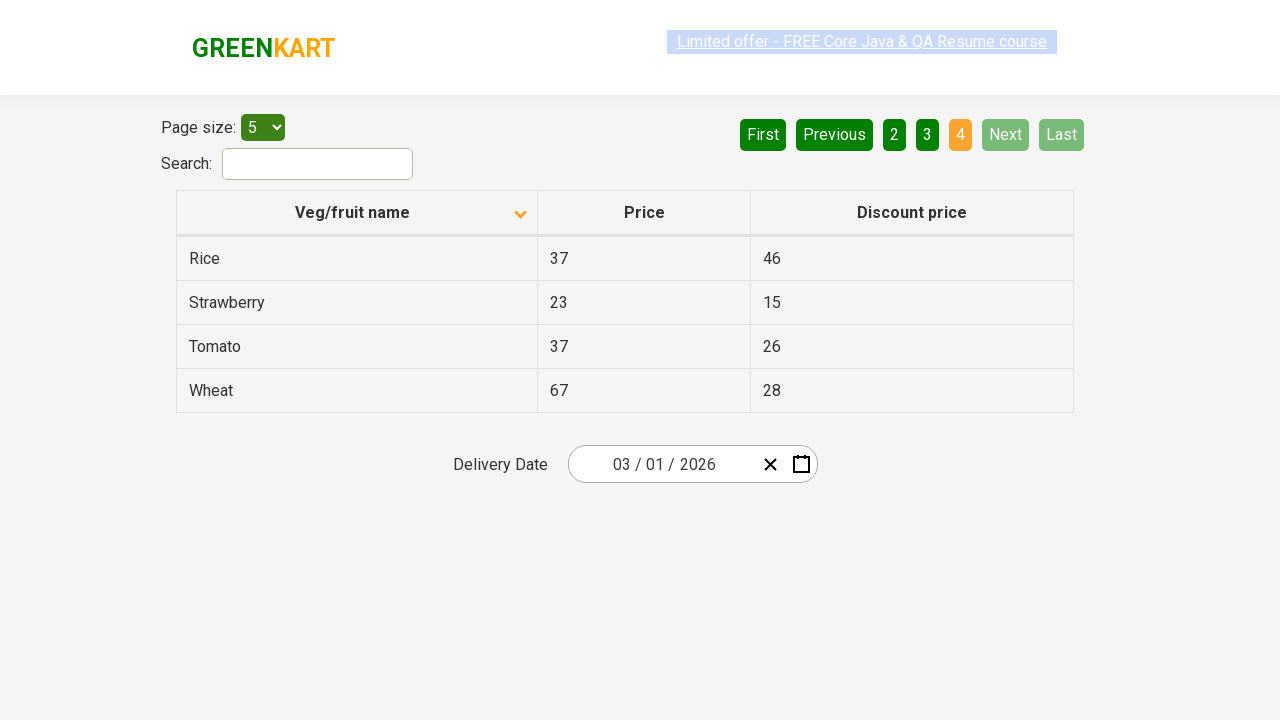

Found 'Rice' in the current page
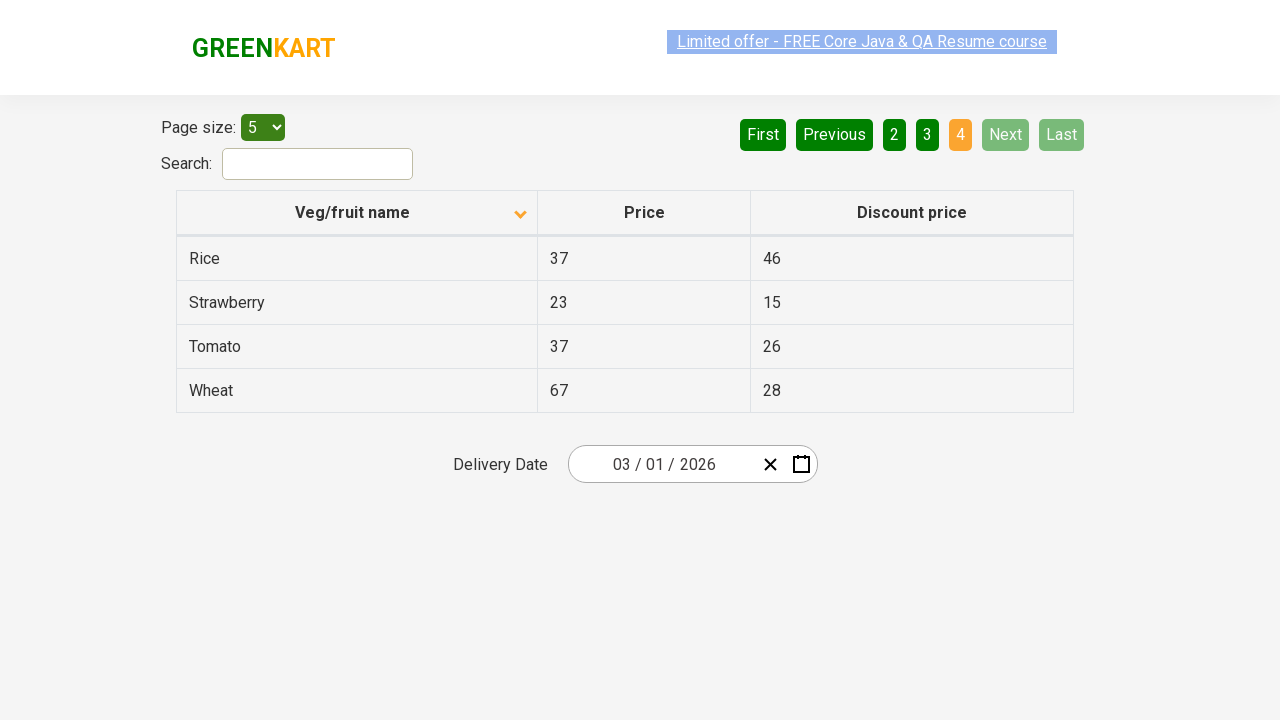

Confirmed that 'Rice' was successfully found in the table
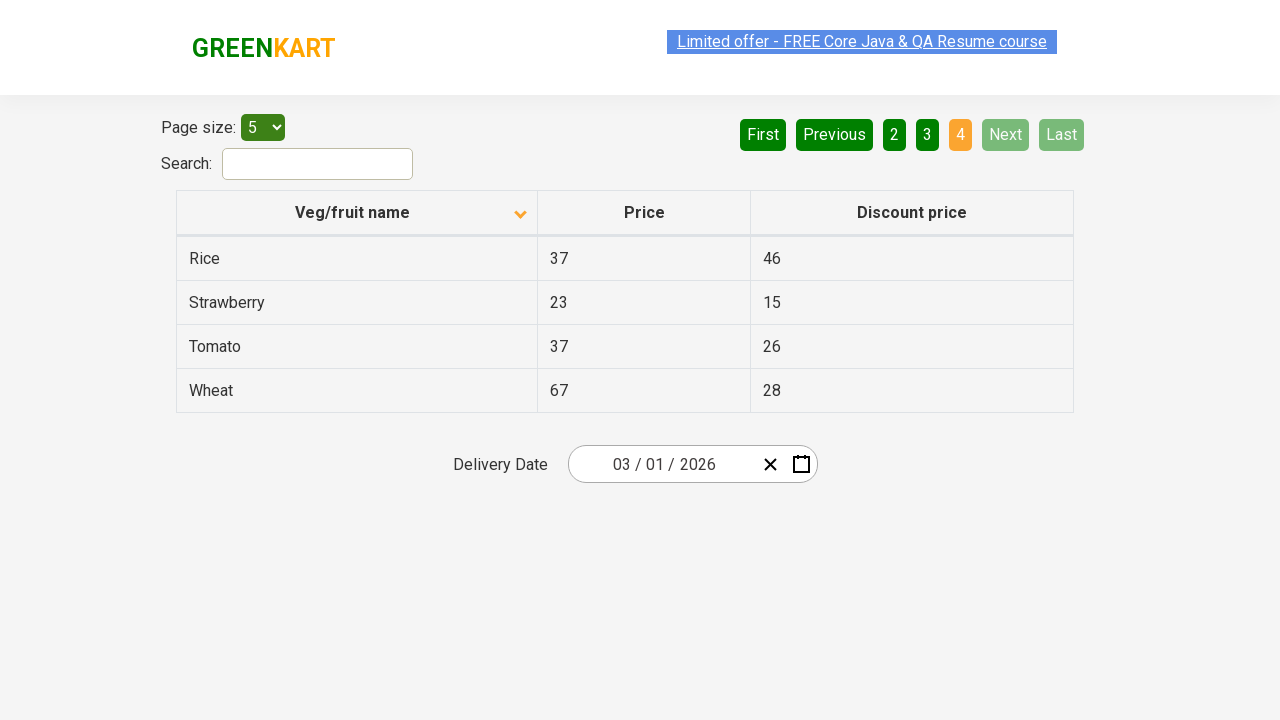

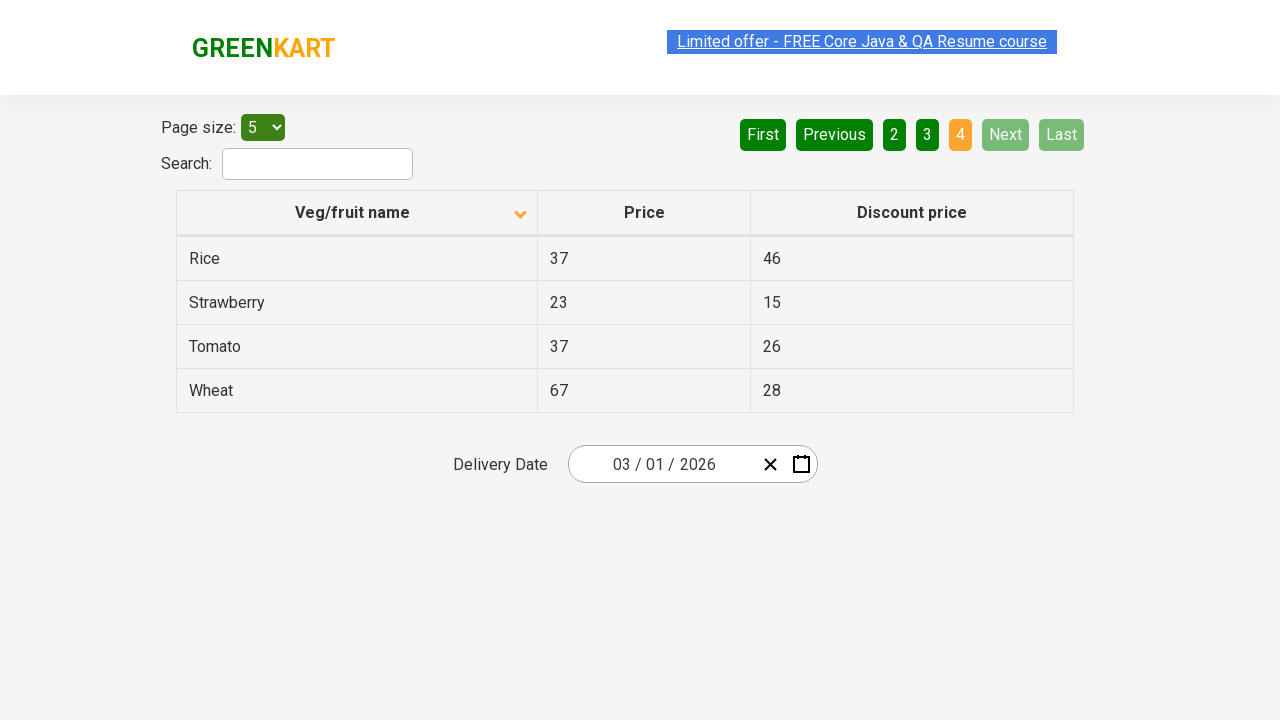